Tests that the currently applied filter is highlighted with the selected class

Starting URL: https://demo.playwright.dev/todomvc

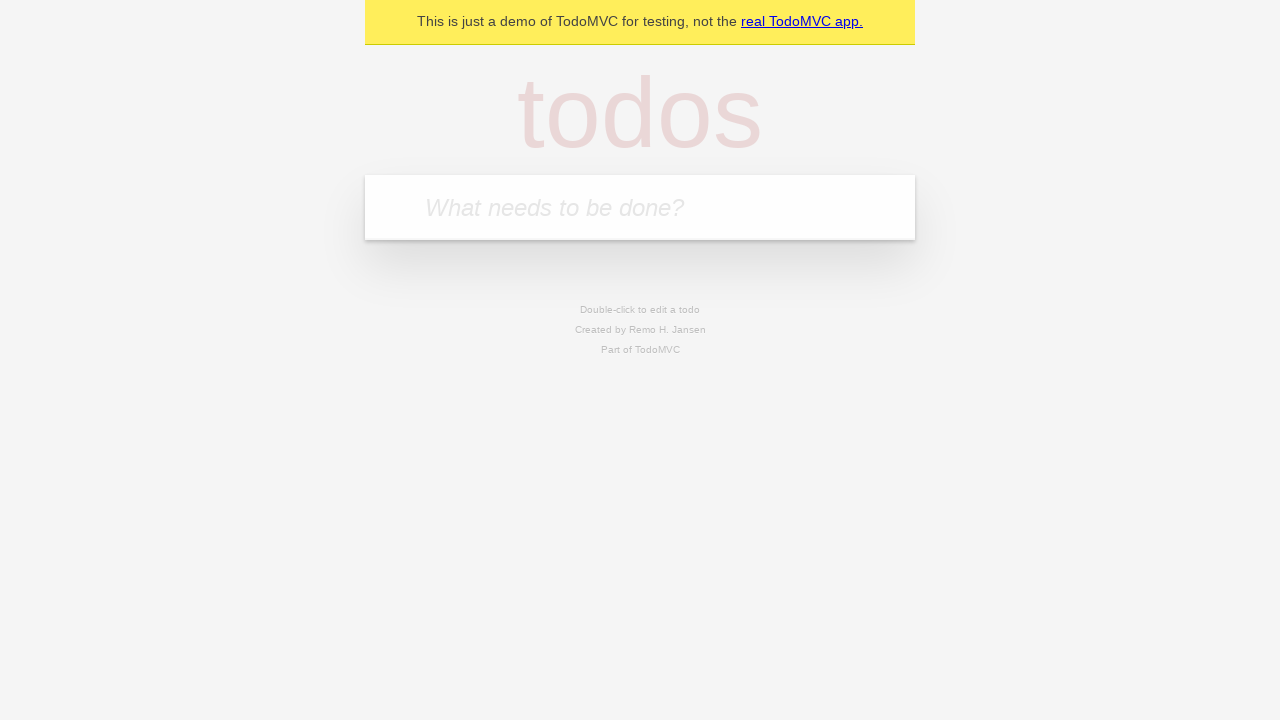

Filled todo input with 'buy some cheese' on internal:attr=[placeholder="What needs to be done?"i]
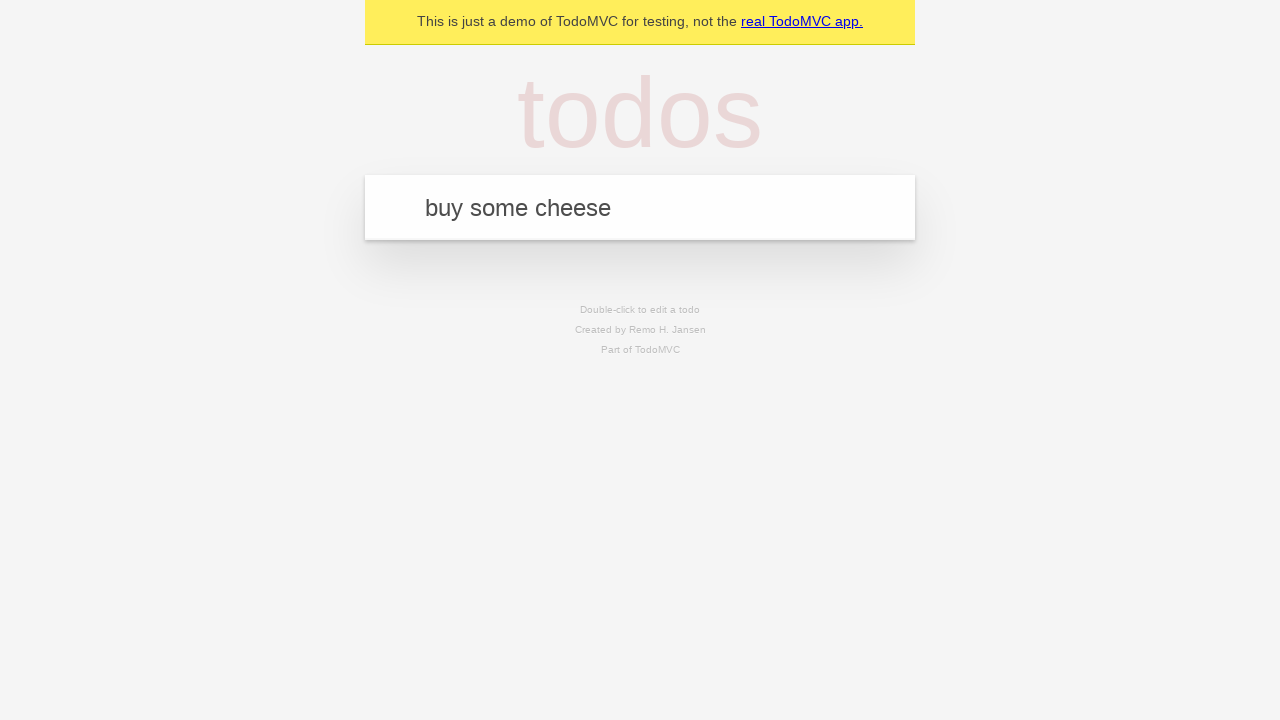

Pressed Enter to create first todo on internal:attr=[placeholder="What needs to be done?"i]
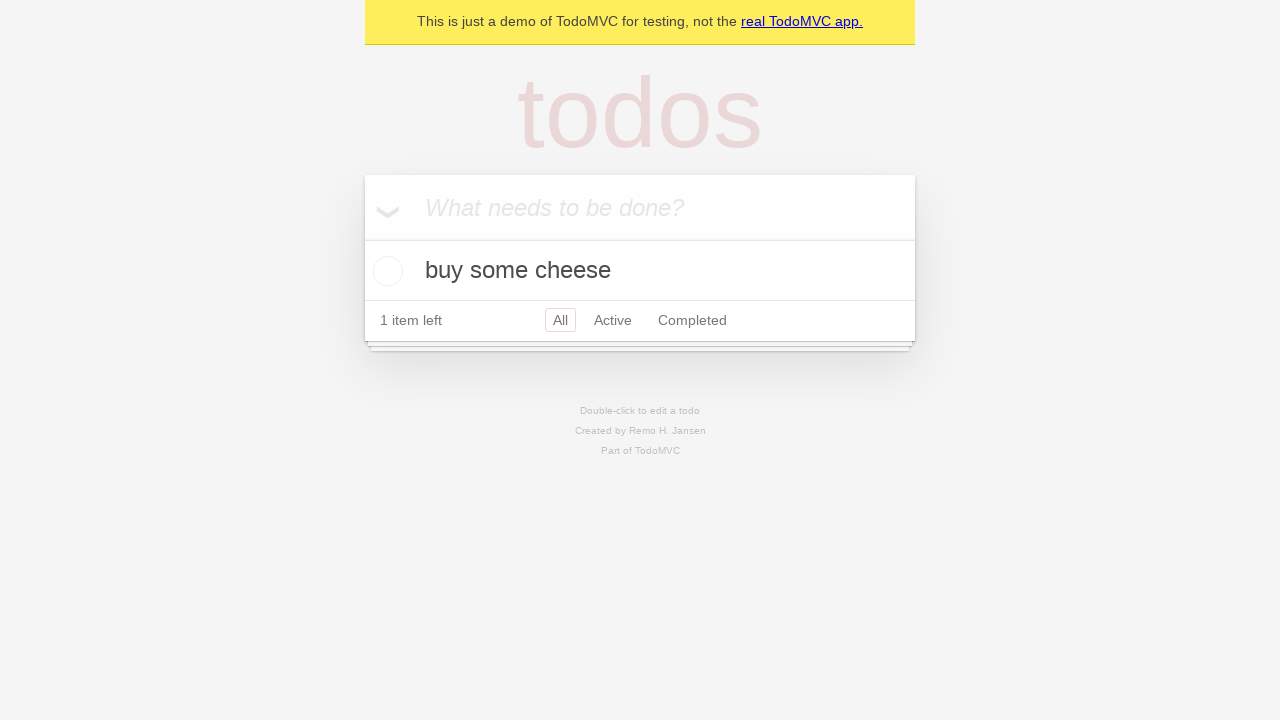

Filled todo input with 'feed the cat' on internal:attr=[placeholder="What needs to be done?"i]
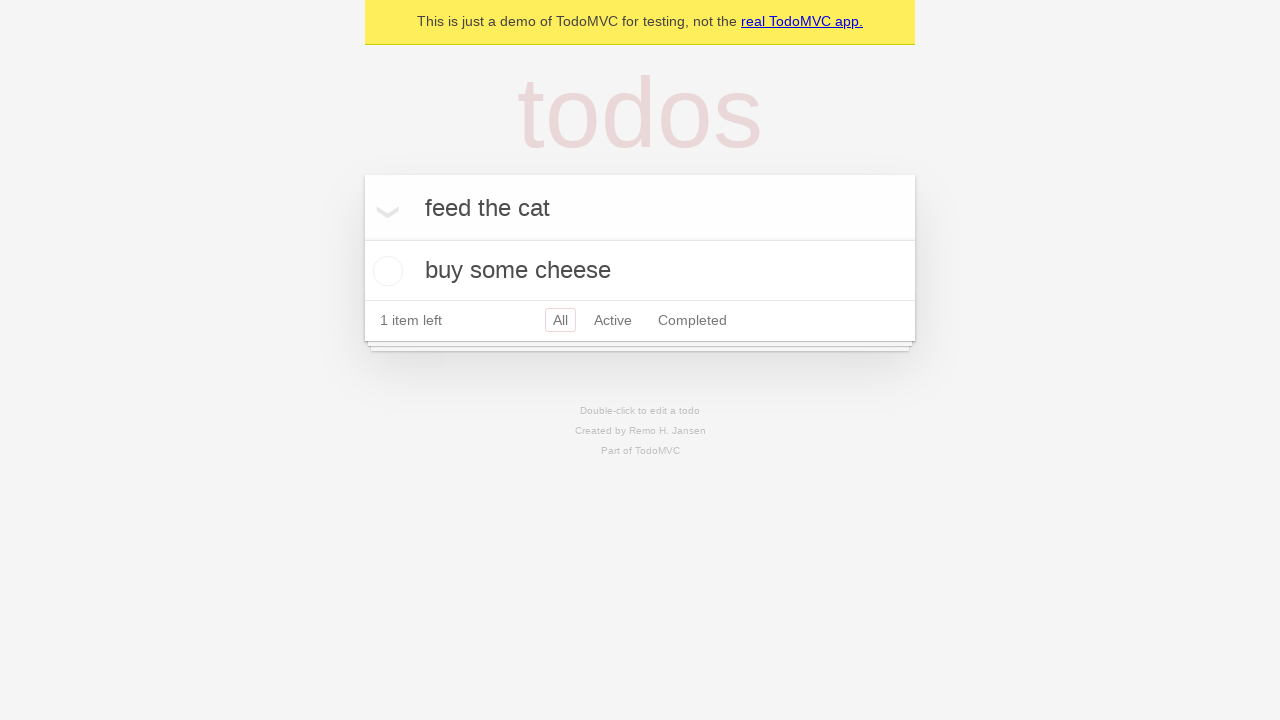

Pressed Enter to create second todo on internal:attr=[placeholder="What needs to be done?"i]
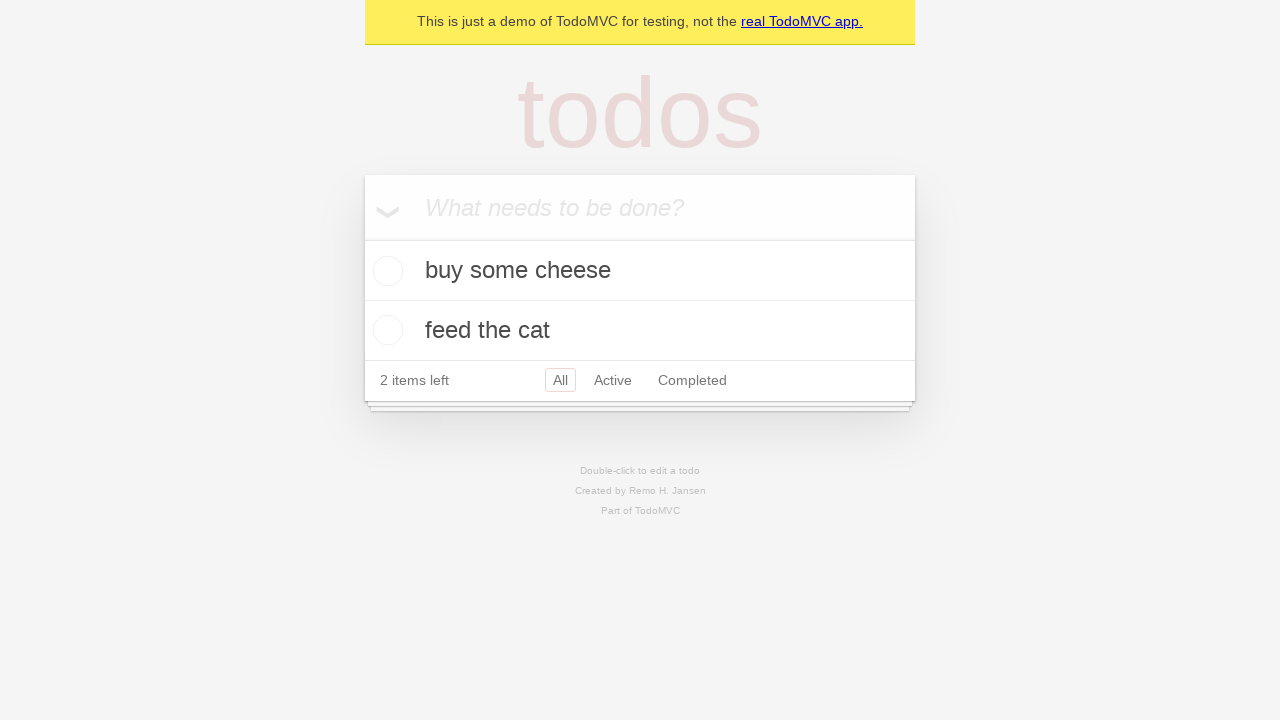

Filled todo input with 'book a doctors appointment' on internal:attr=[placeholder="What needs to be done?"i]
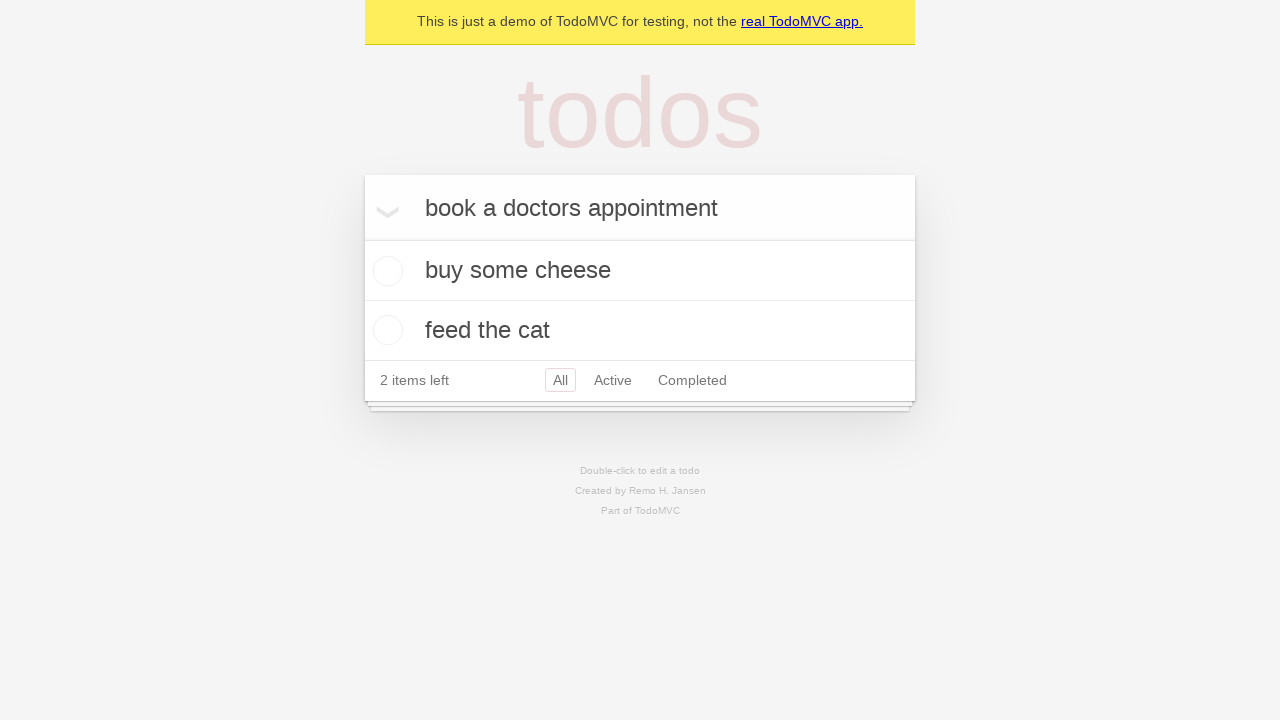

Pressed Enter to create third todo on internal:attr=[placeholder="What needs to be done?"i]
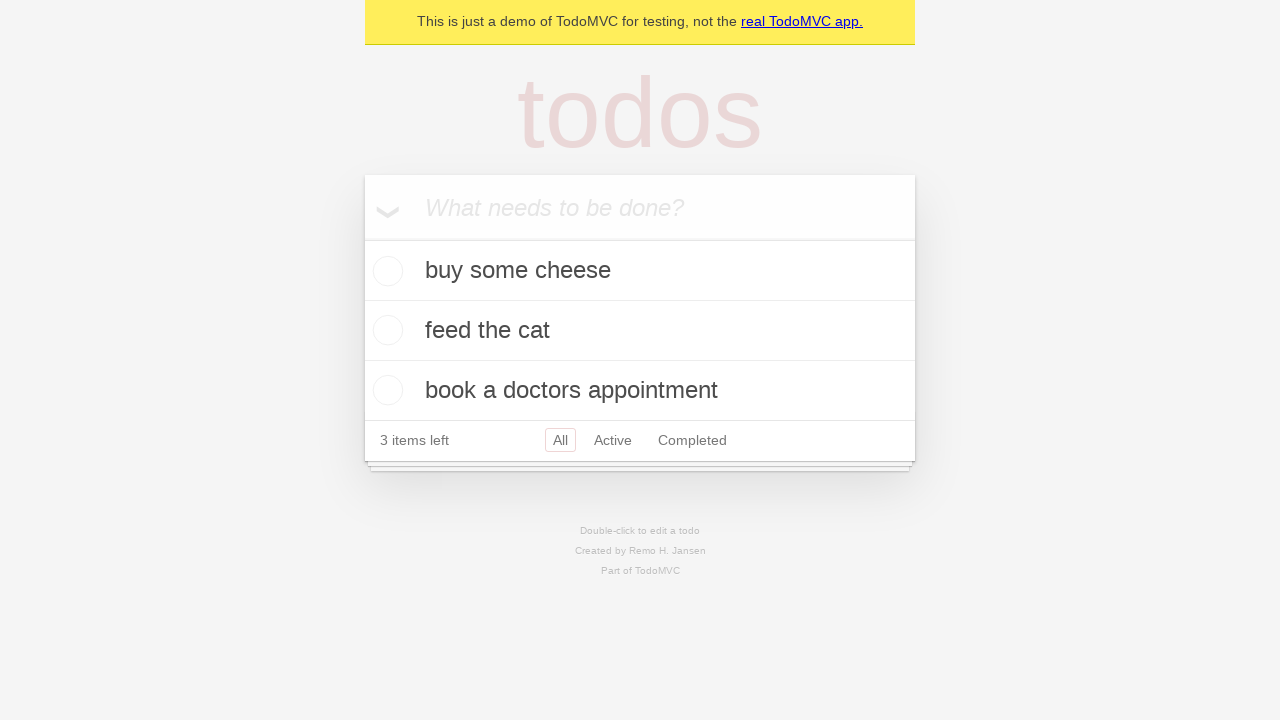

Clicked Active filter link at (613, 440) on internal:role=link[name="Active"i]
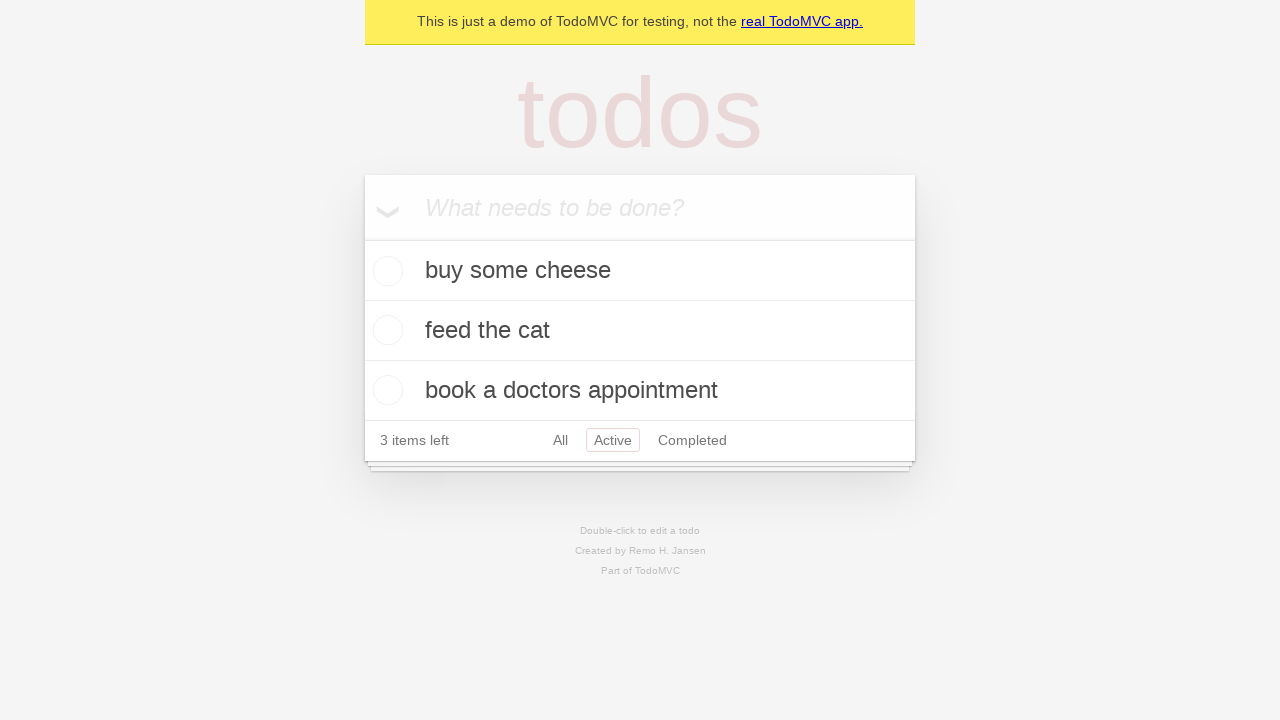

Clicked Completed filter link to verify currently applied filter is highlighted at (692, 440) on internal:role=link[name="Completed"i]
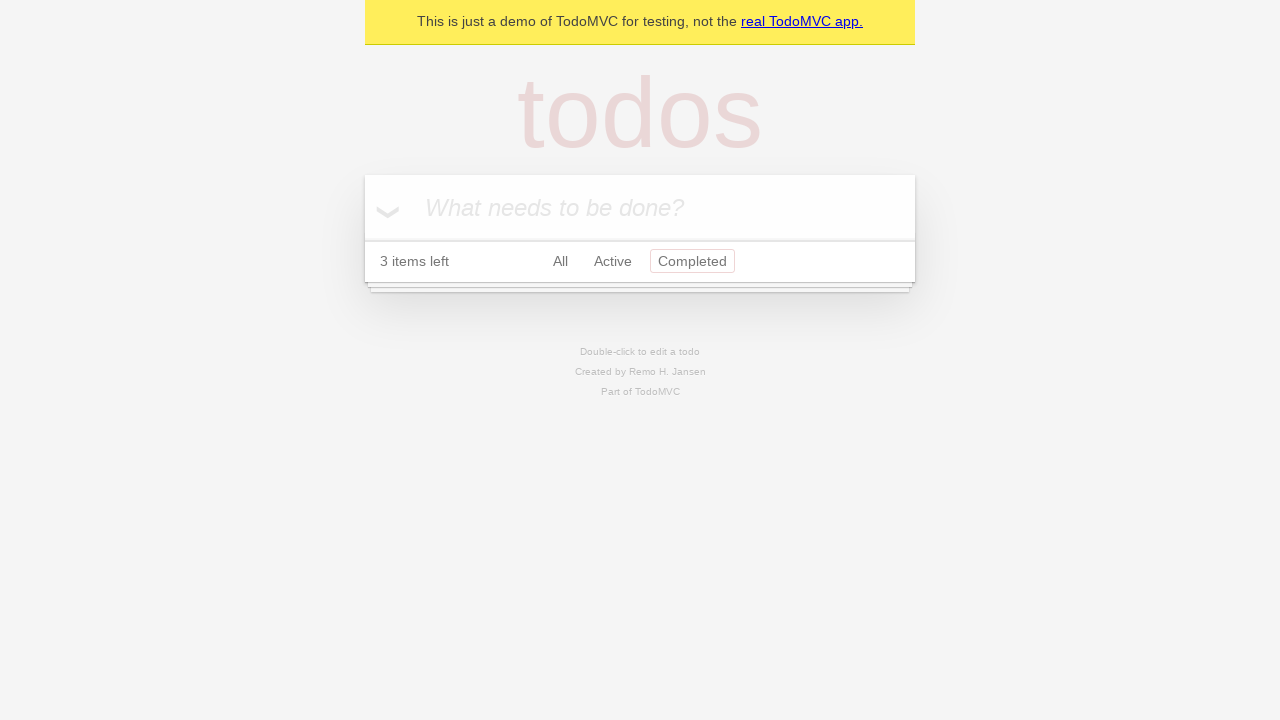

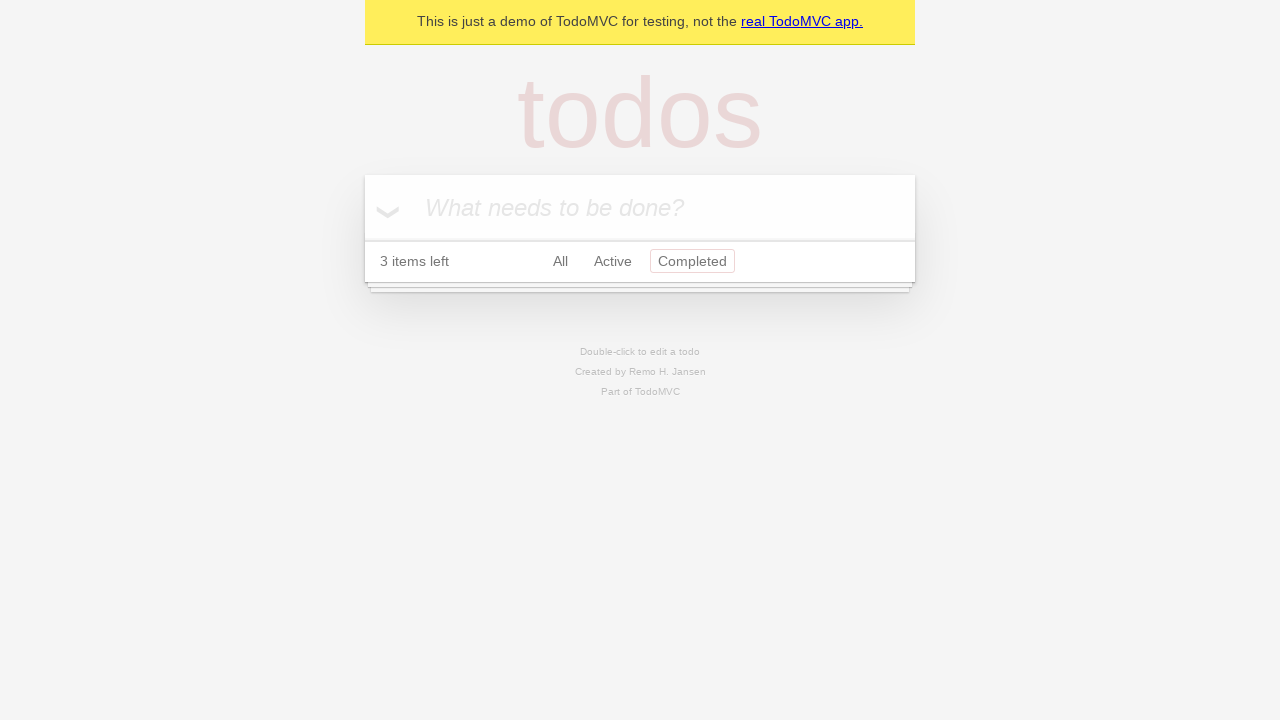